Tests hover functionality by moving the mouse over a button element on a sample Selenium testing site

Starting URL: https://artoftesting.com/samplesiteforselenium

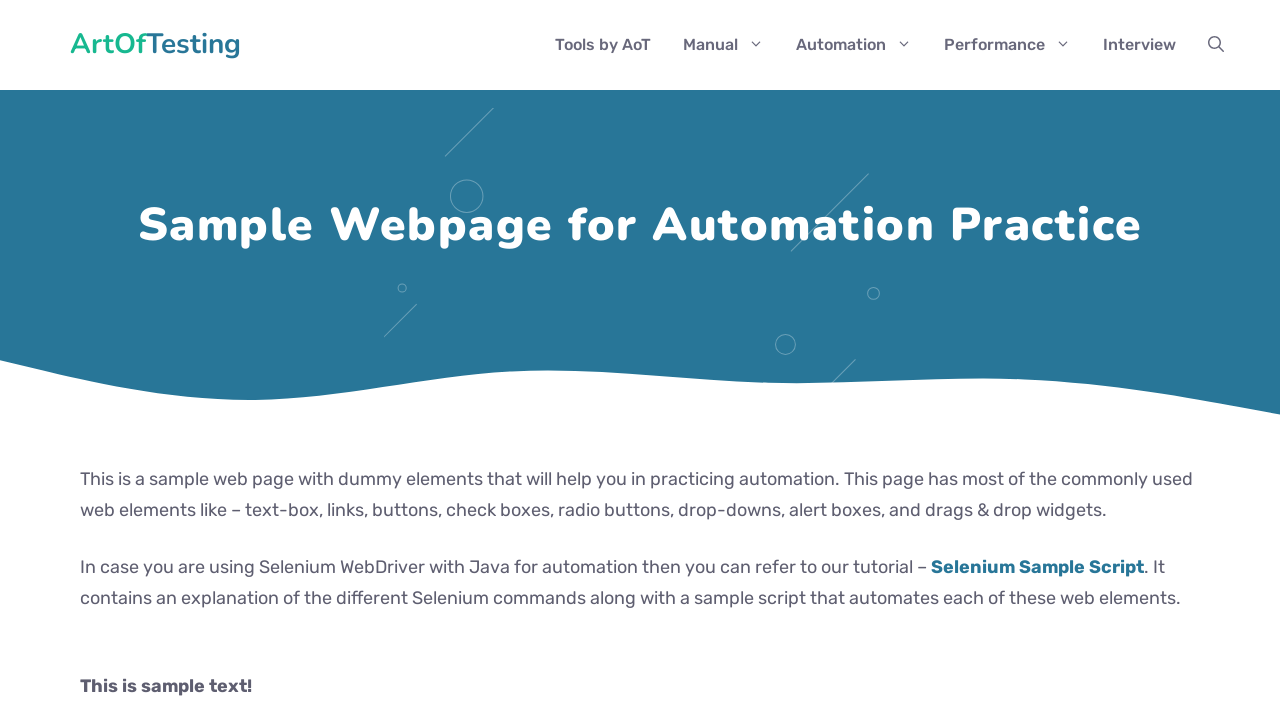

Waited for button element with id 'idOfButton' to be visible
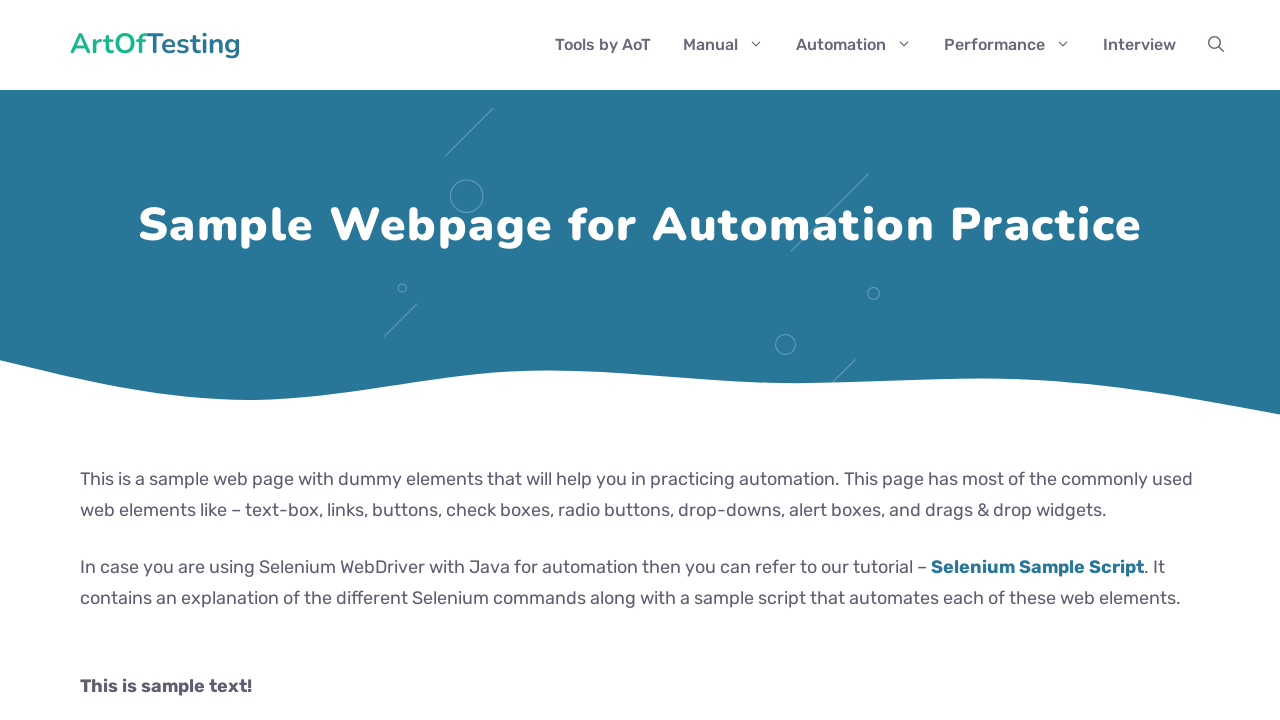

Hovered mouse over the button element at (202, 360) on #idOfButton
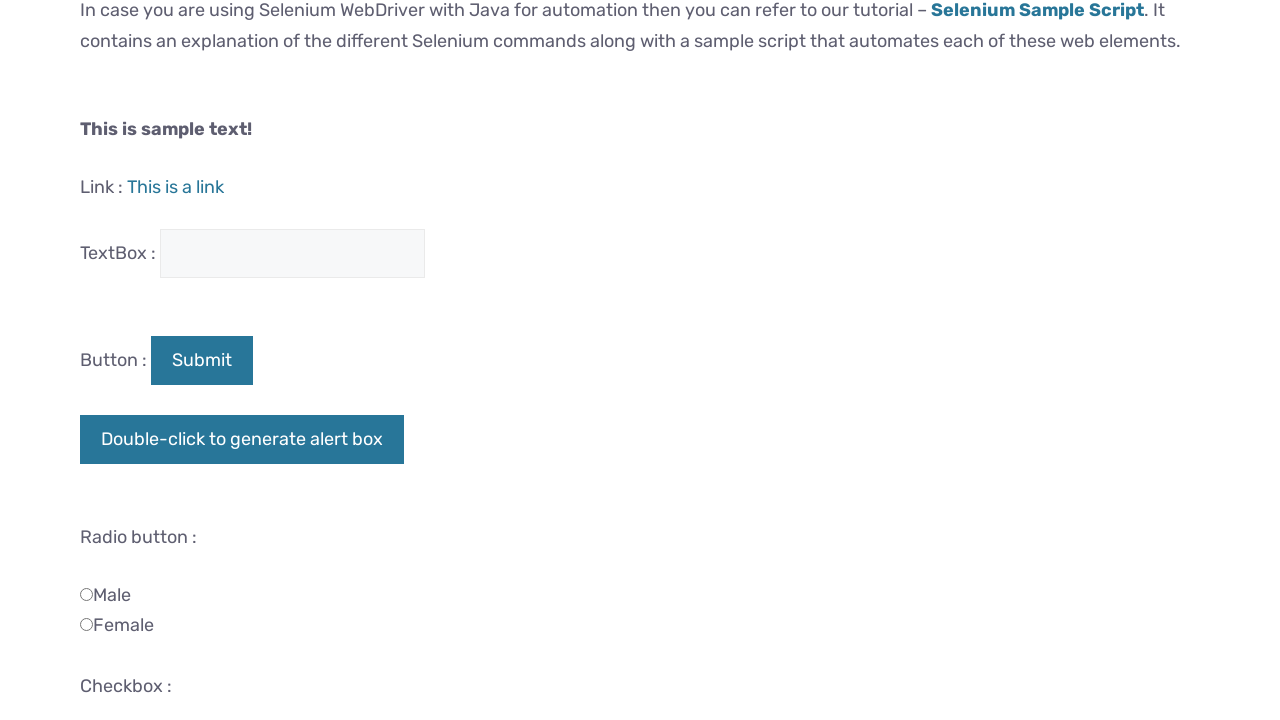

Waited 1 second to observe hover effect
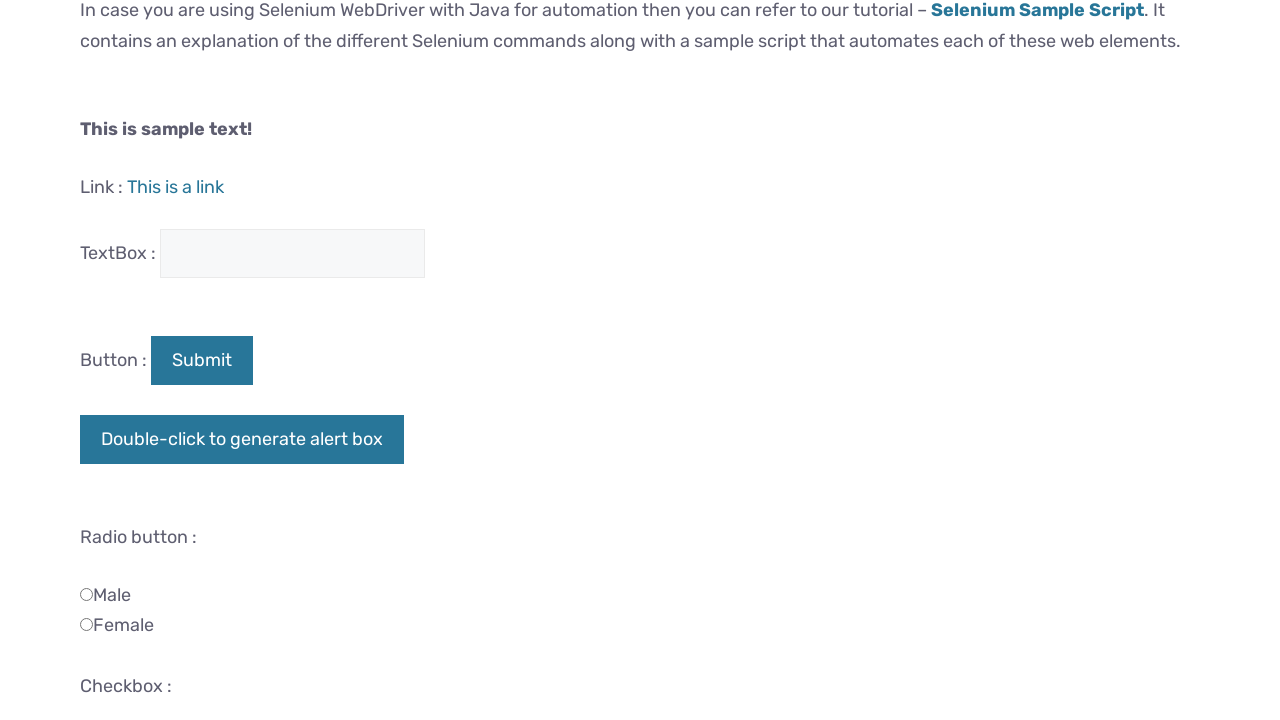

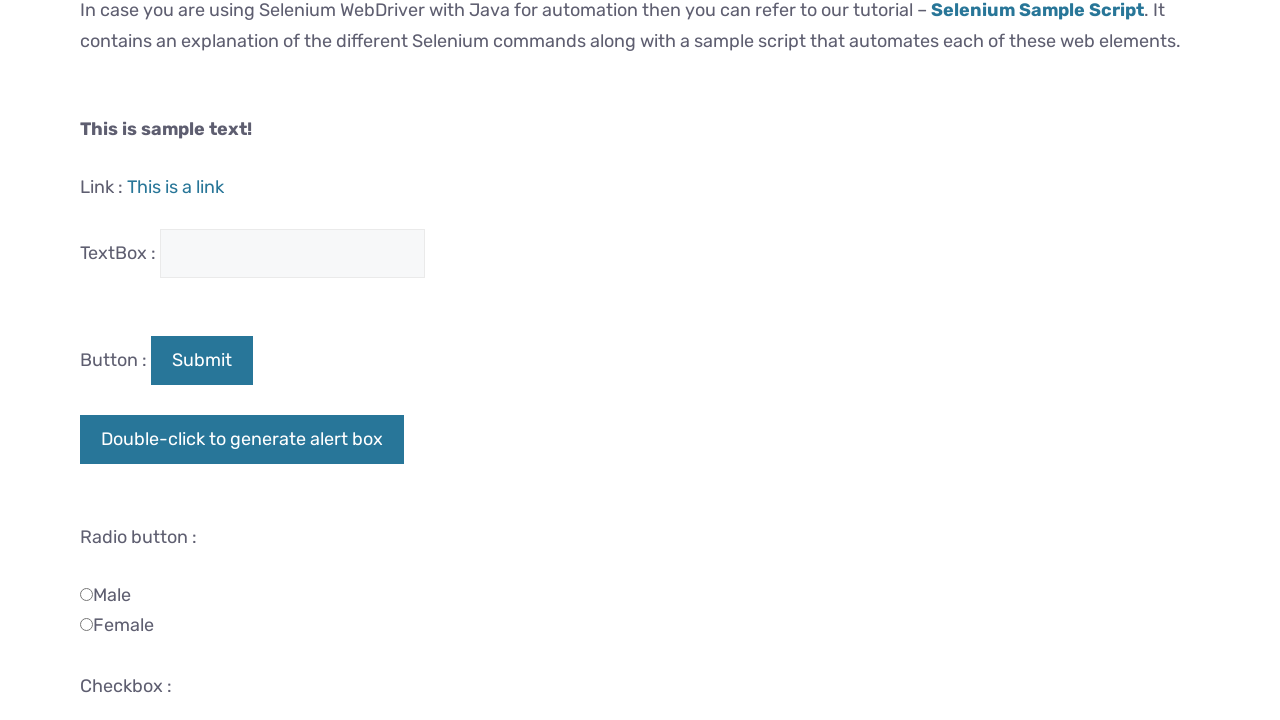